Tests drag and drop functionality on a practice automation testing shop page by locating a button element and performing a drag and drop action with an offset.

Starting URL: http://practice.automationtesting.in/shop/

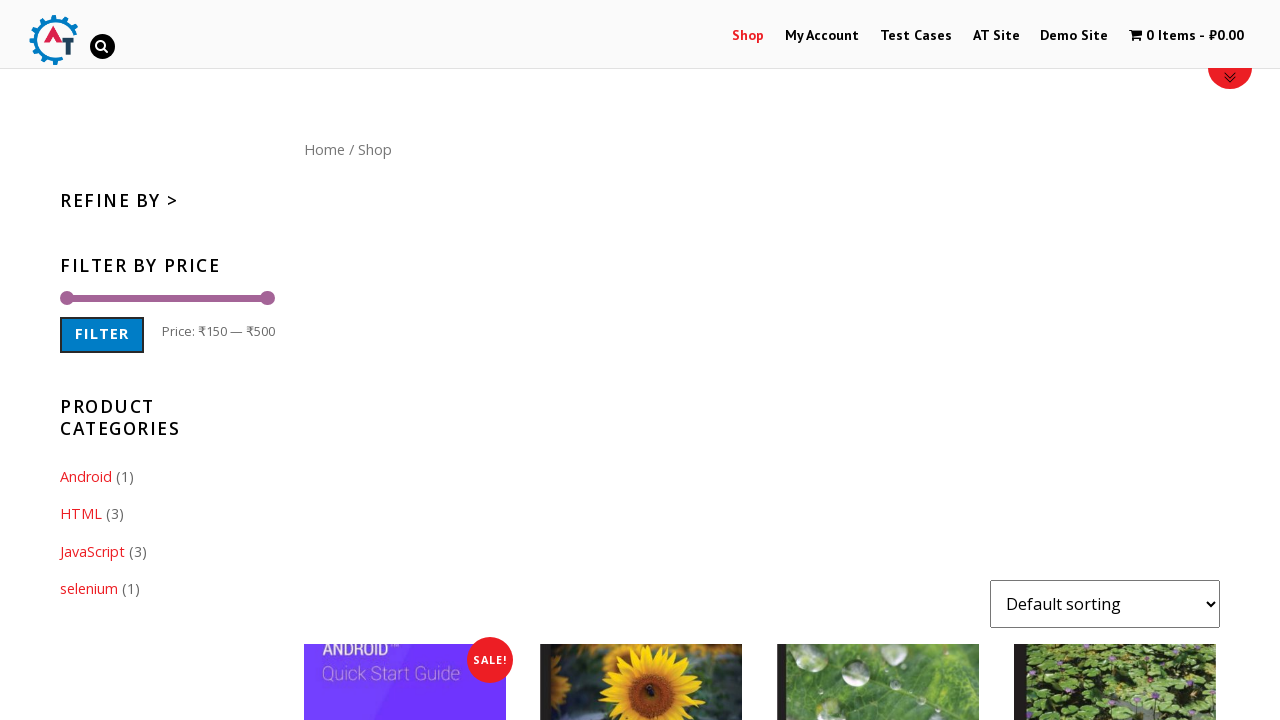

Waited for page to load with networkidle state
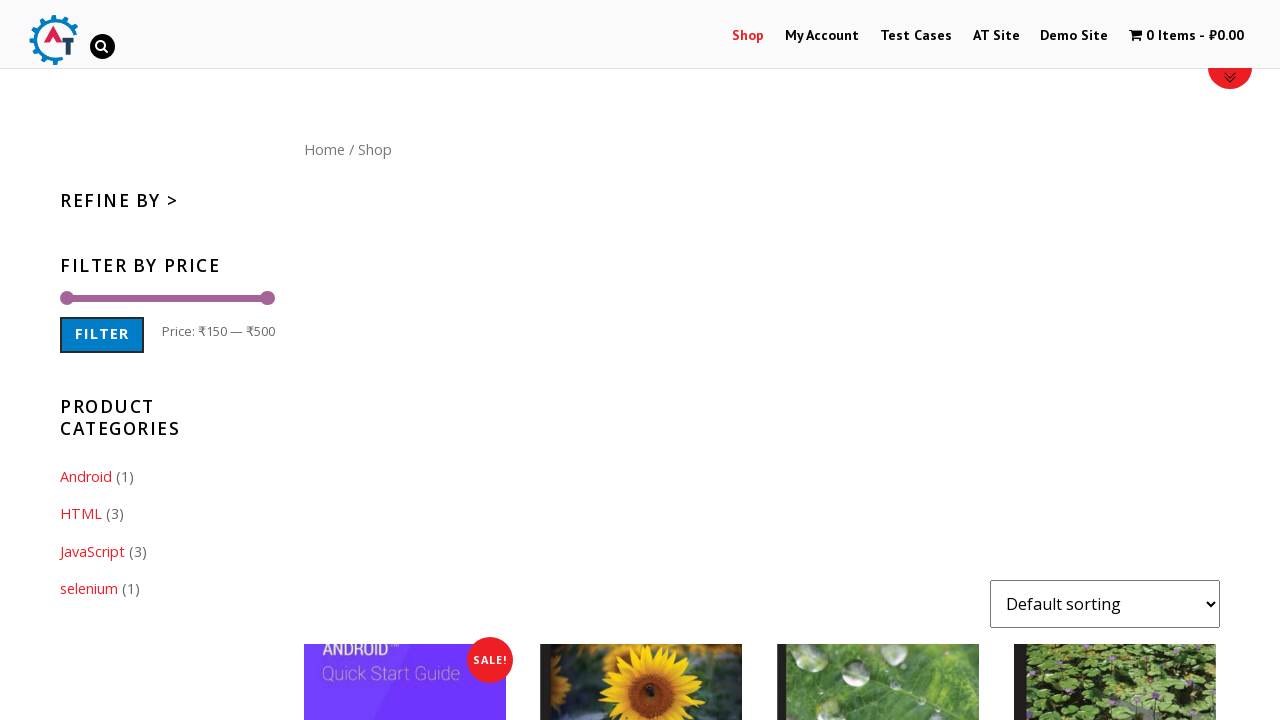

Clicked the first button element on the page at (102, 335) on xpath=//button >> nth=0
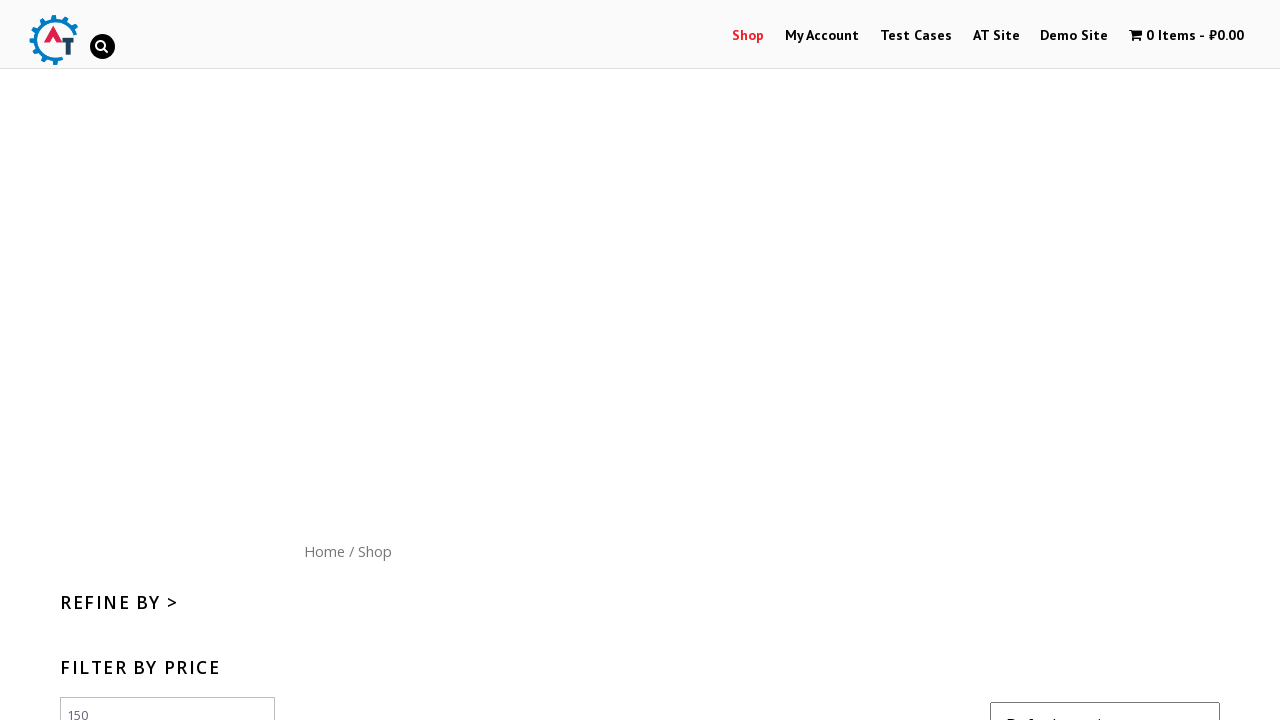

Retrieved bounding box of the button element
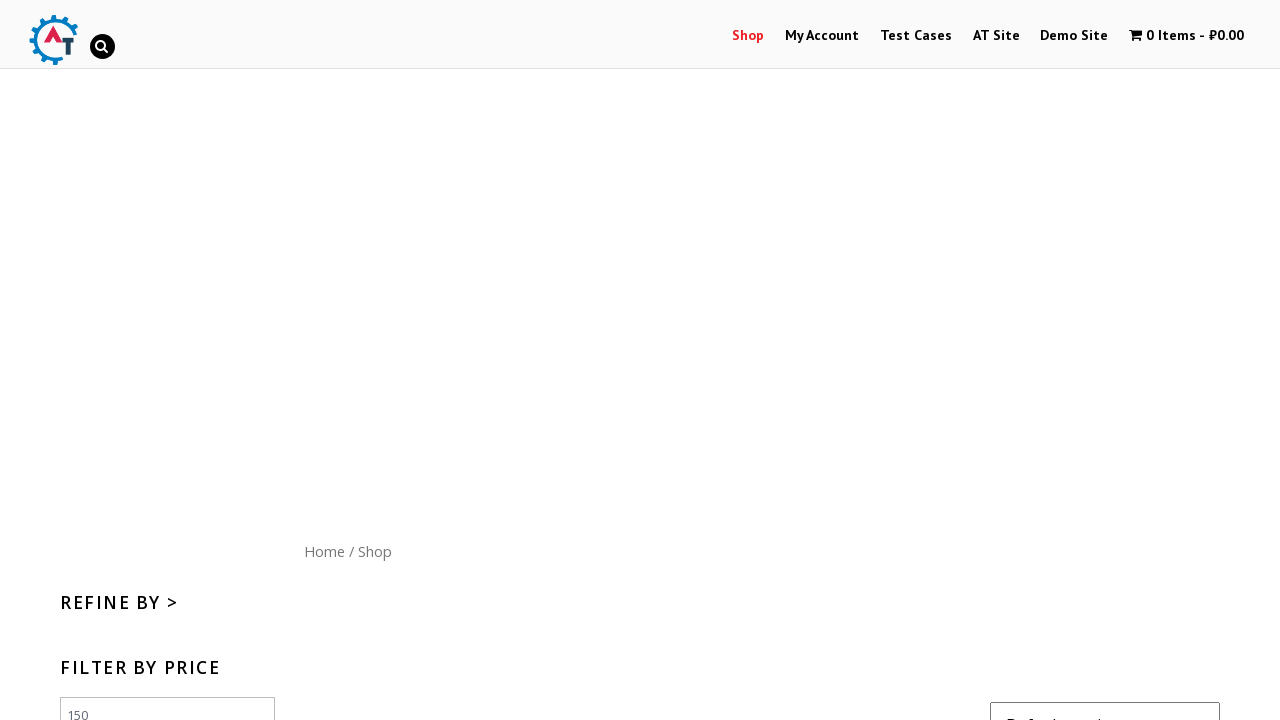

Moved mouse to center of button element at (102, 798)
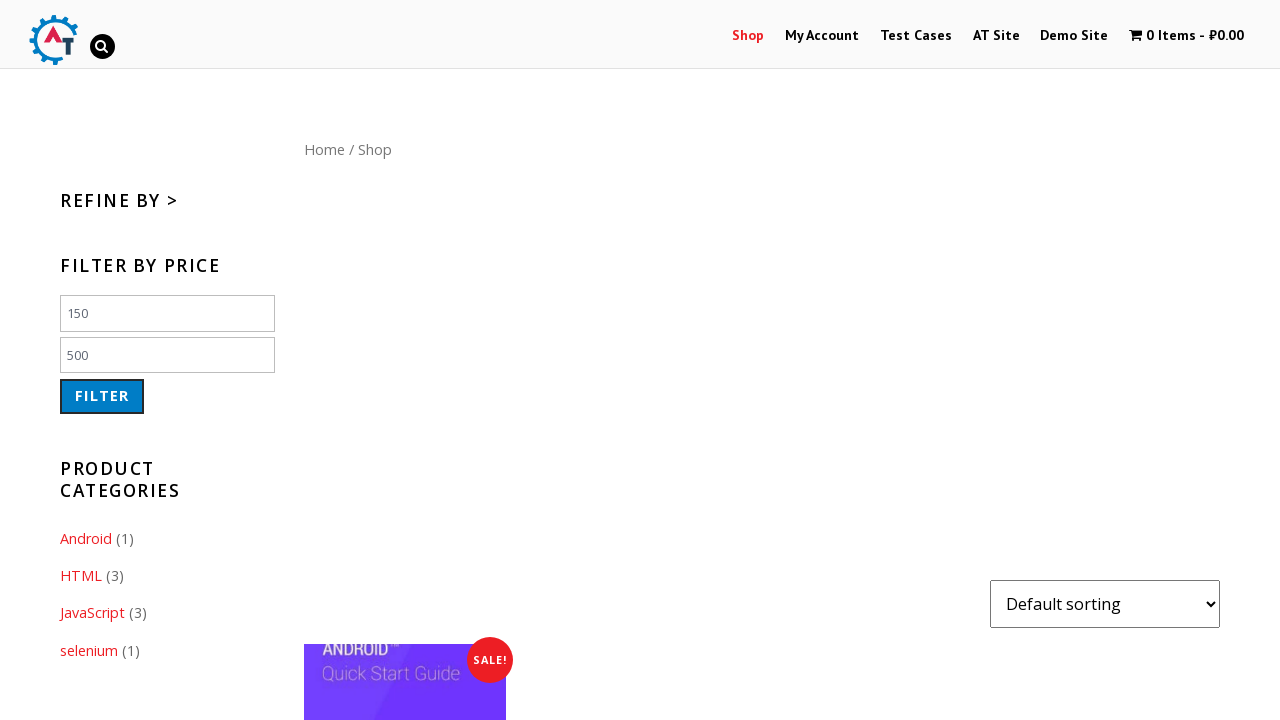

Pressed mouse button down to initiate drag at (102, 798)
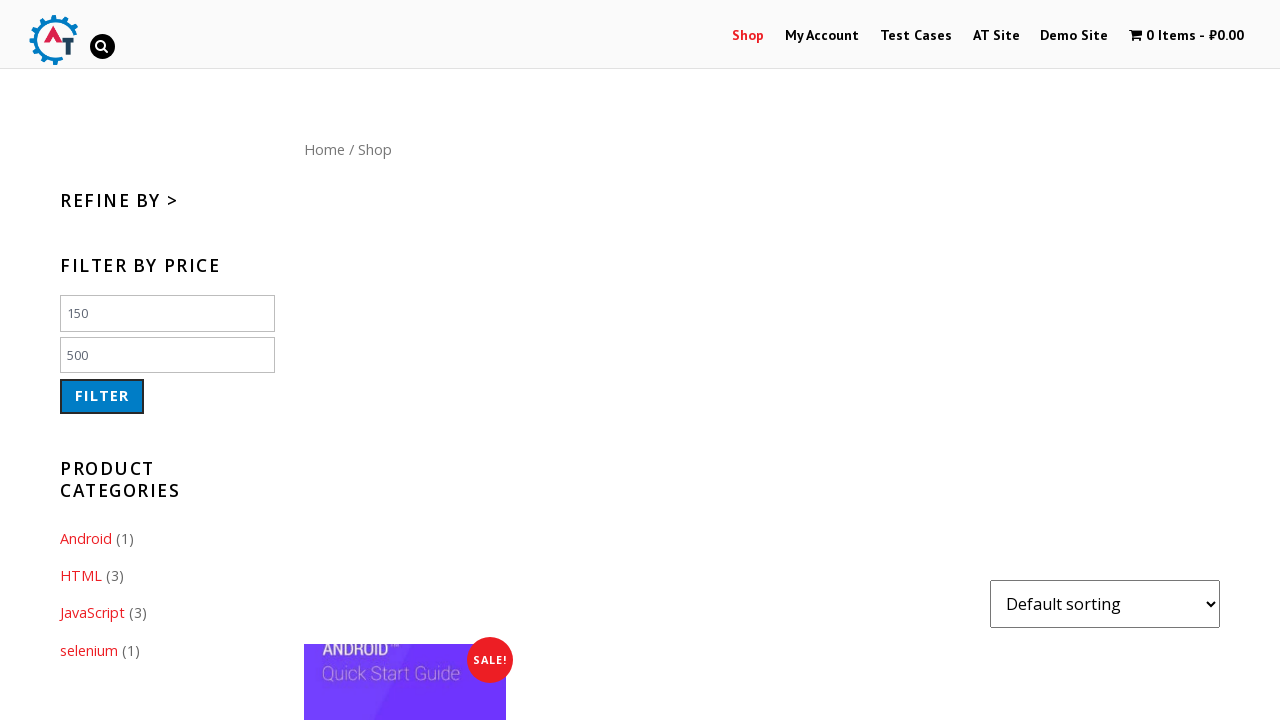

Dragged mouse to offset position (450px right, 500px down) at (552, 1298)
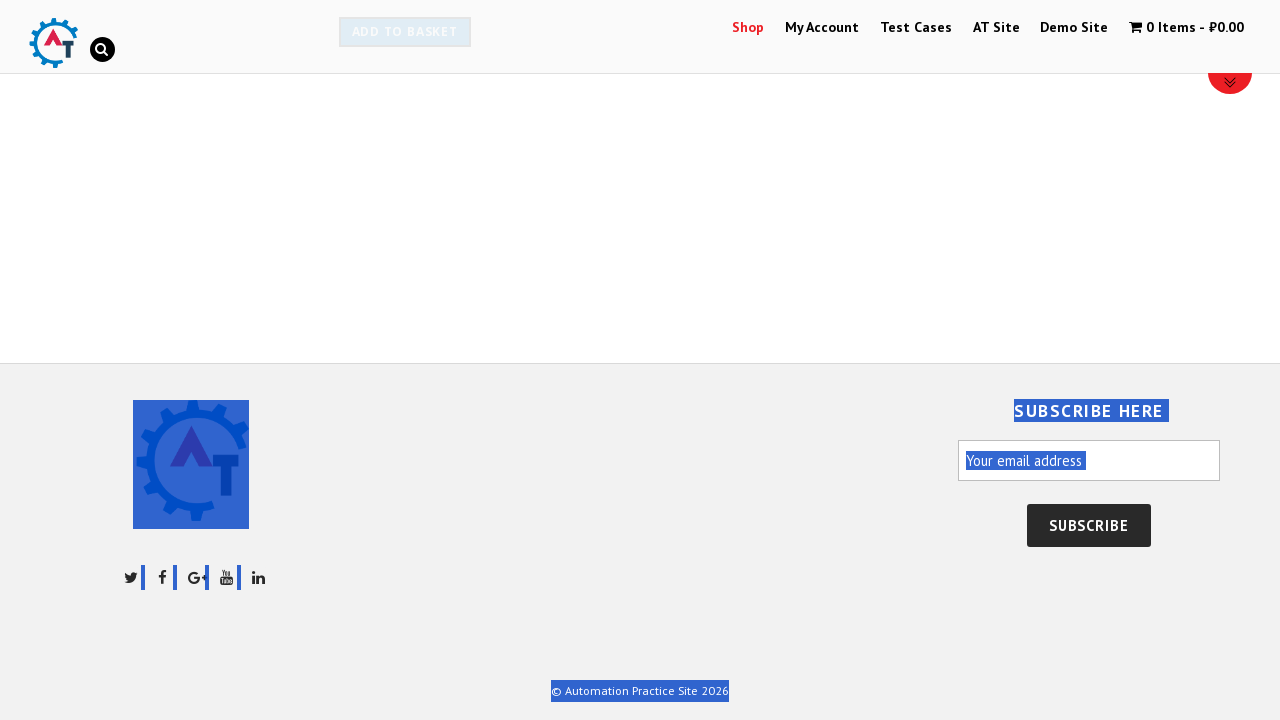

Released mouse button to complete drag and drop action at (552, 1298)
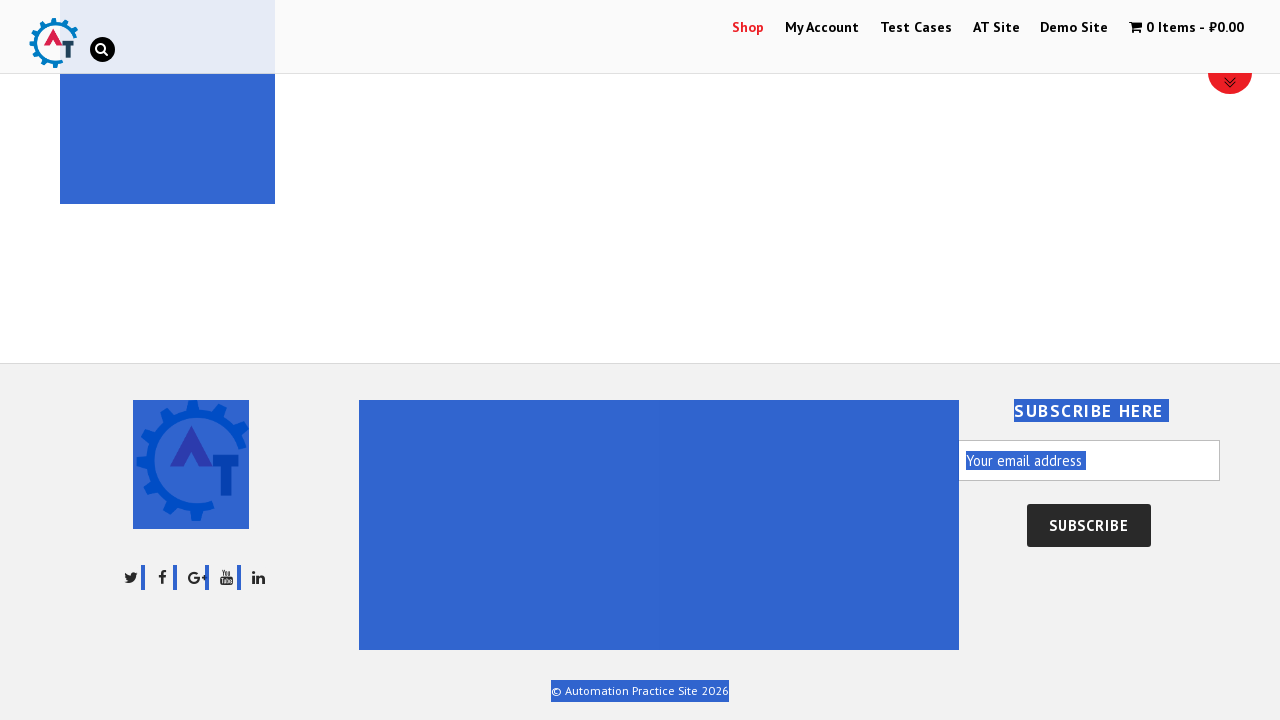

Waited 2 seconds for page changes after drag and drop
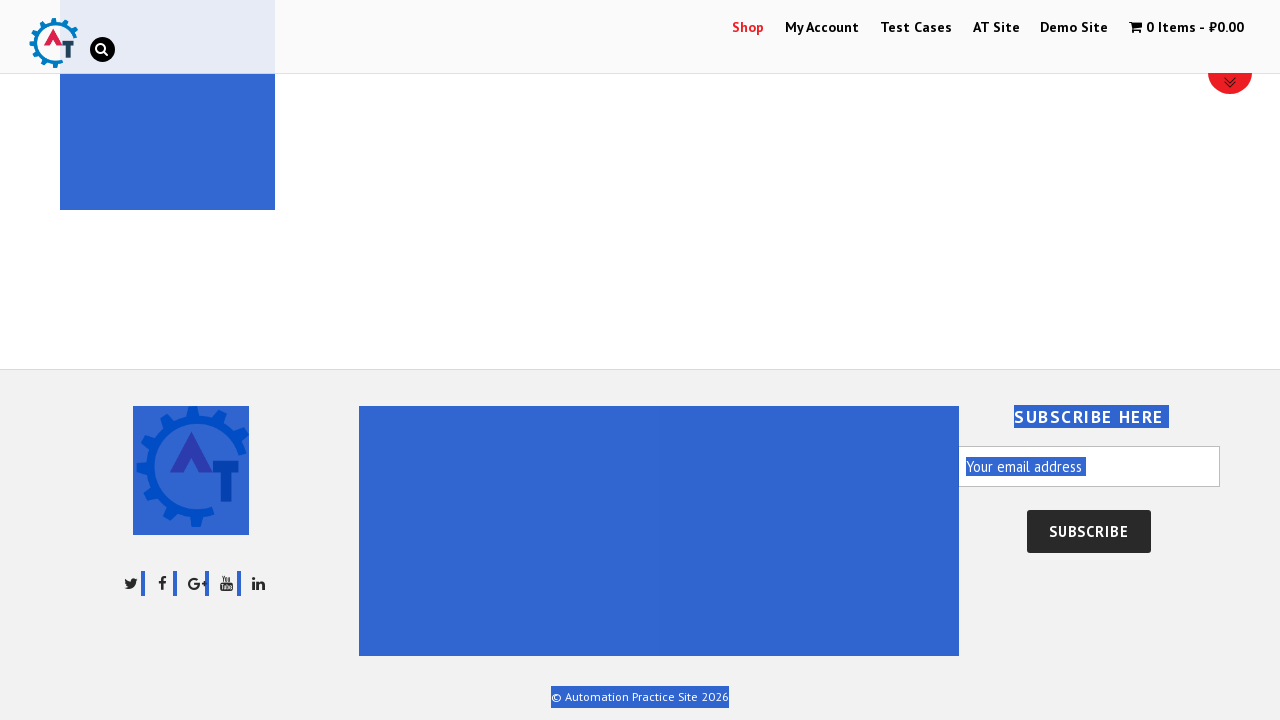

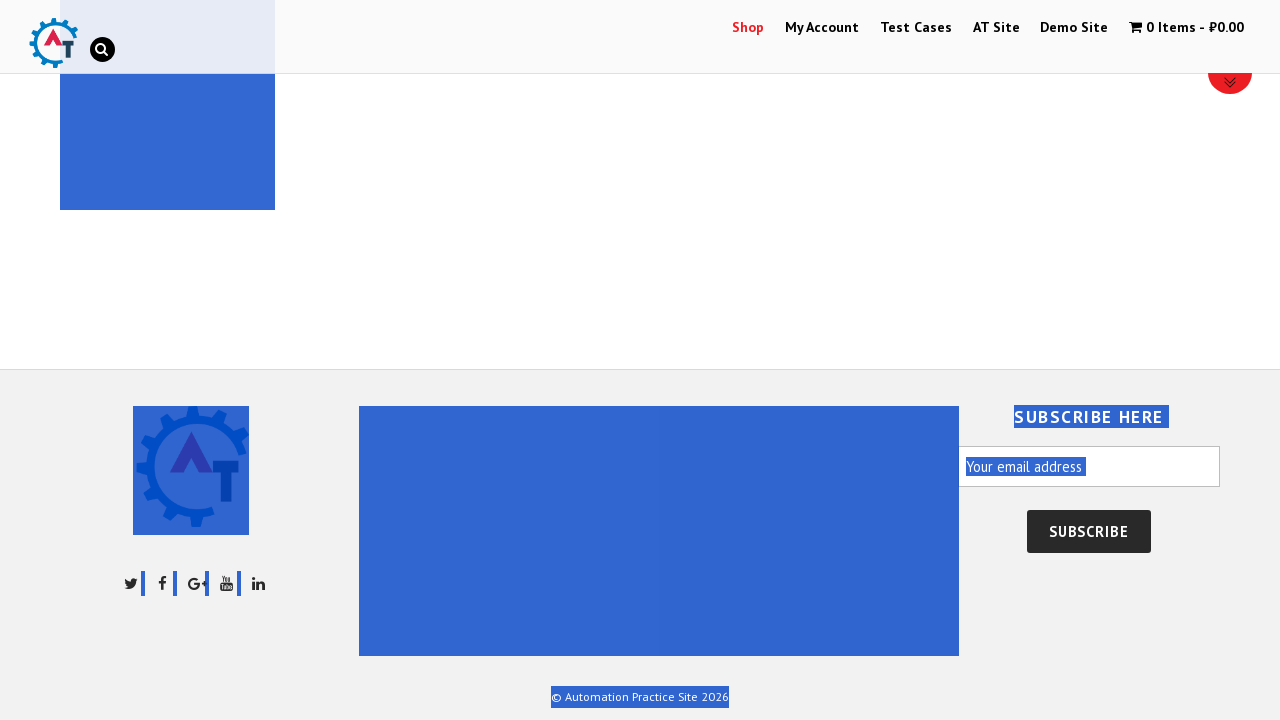